Tests navigation by clicking the "About Us" link on the homepage and verifying the page loads

Starting URL: https://v1.training-support.net

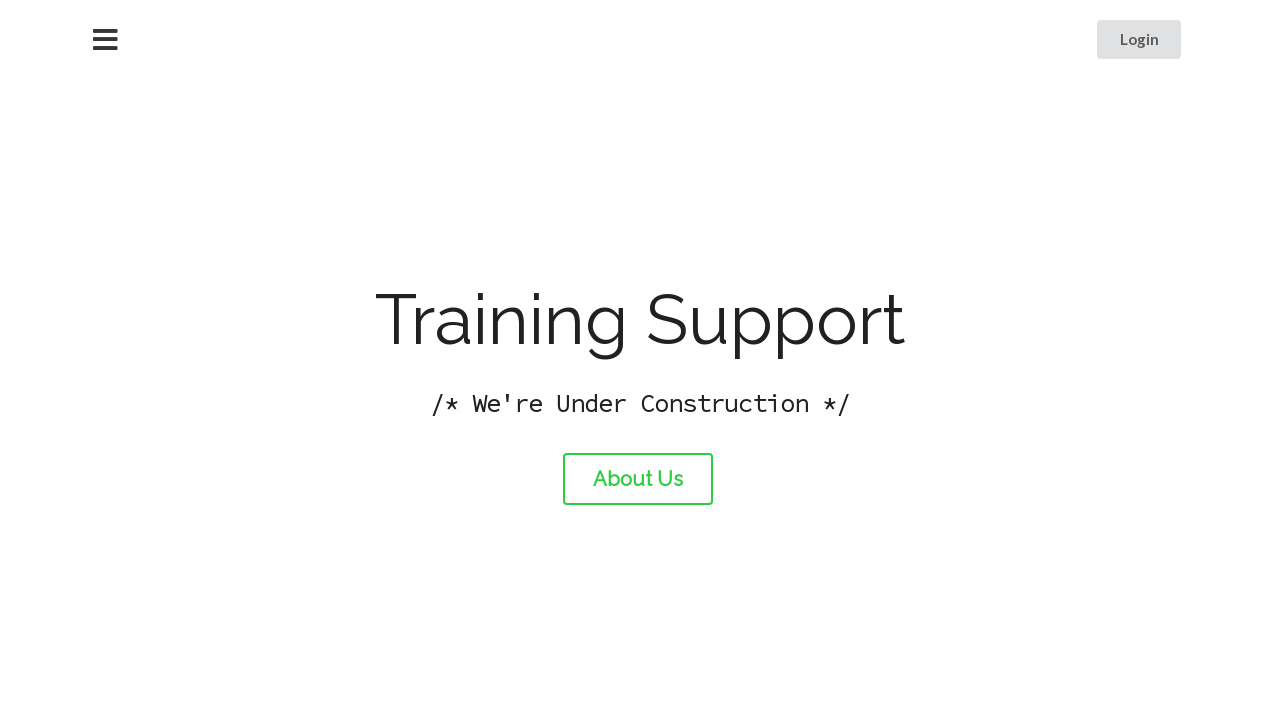

Clicked the 'About Us' link at (638, 479) on a#about-link
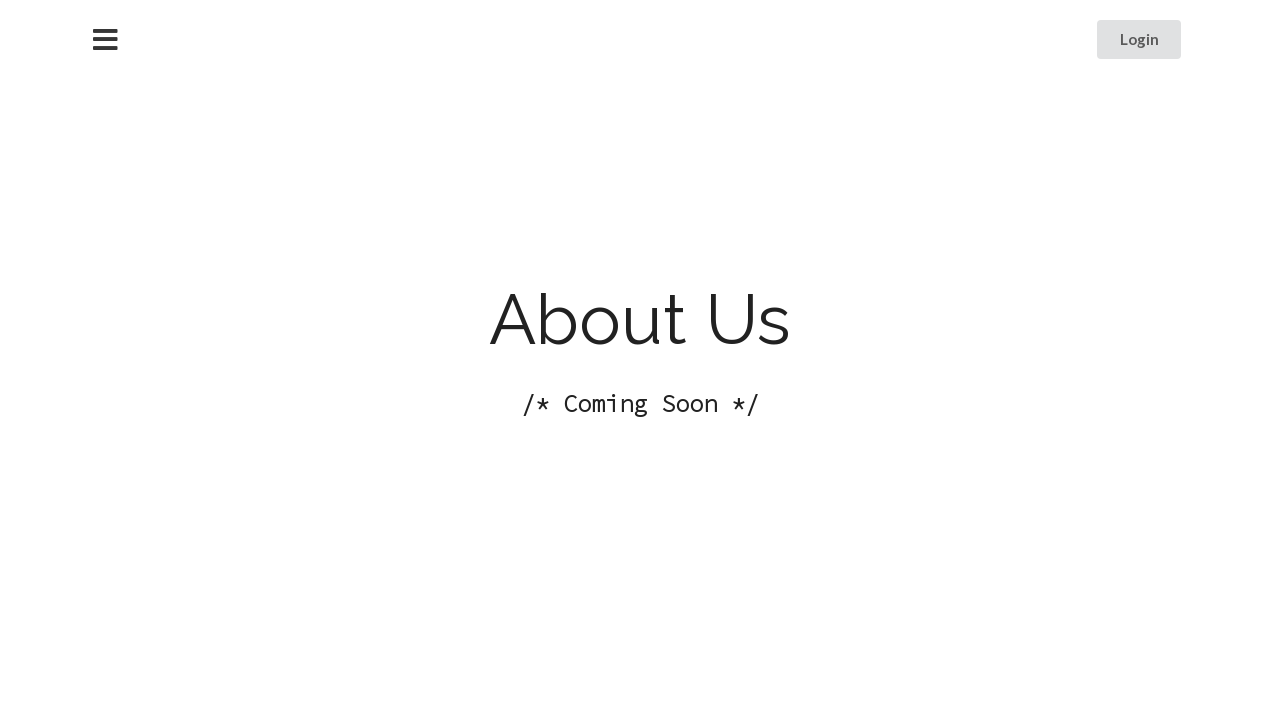

About Us page loaded successfully
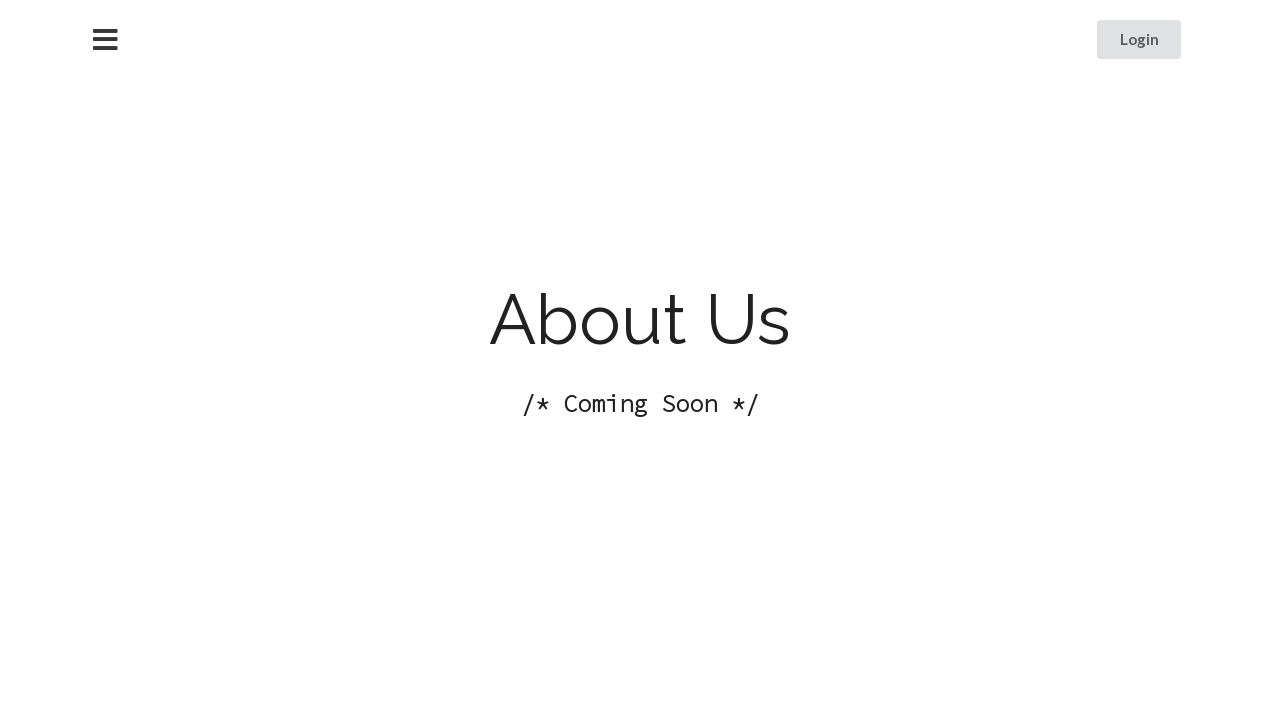

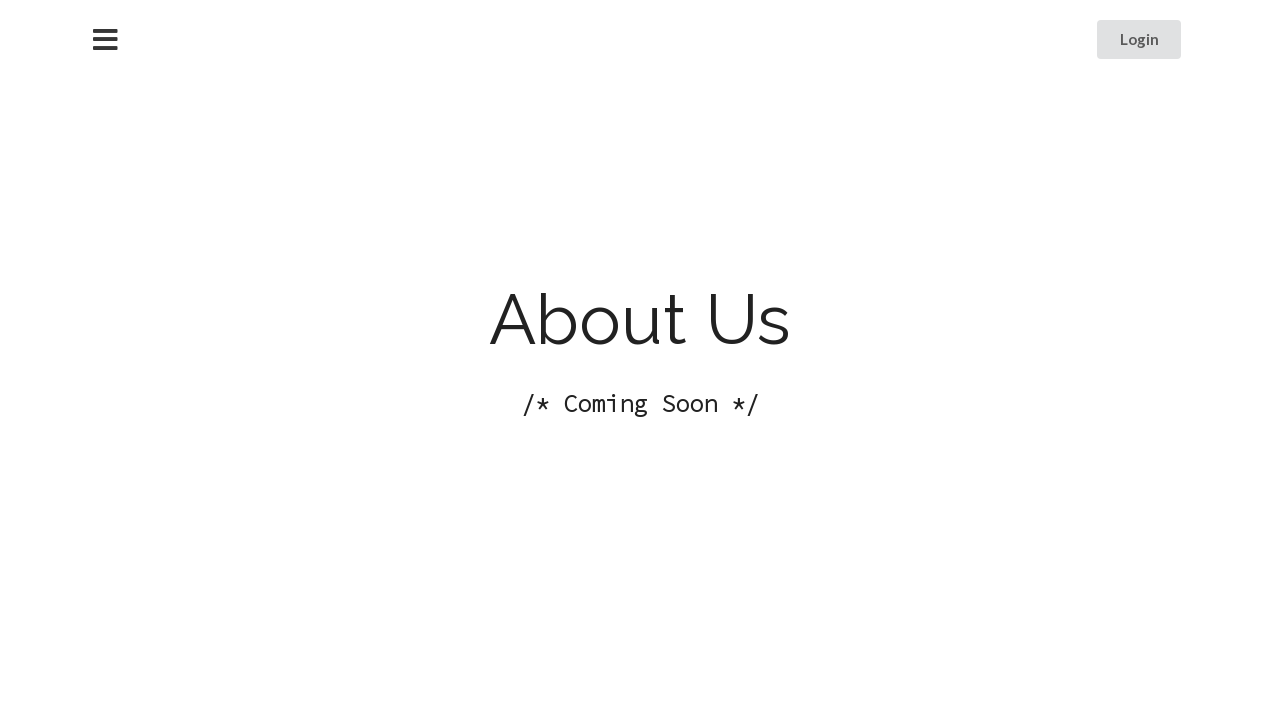